Clicks a button that opens a new window, switches to it, solves a mathematical captcha, and submits the answer

Starting URL: http://suninjuly.github.io/redirect_accept.html

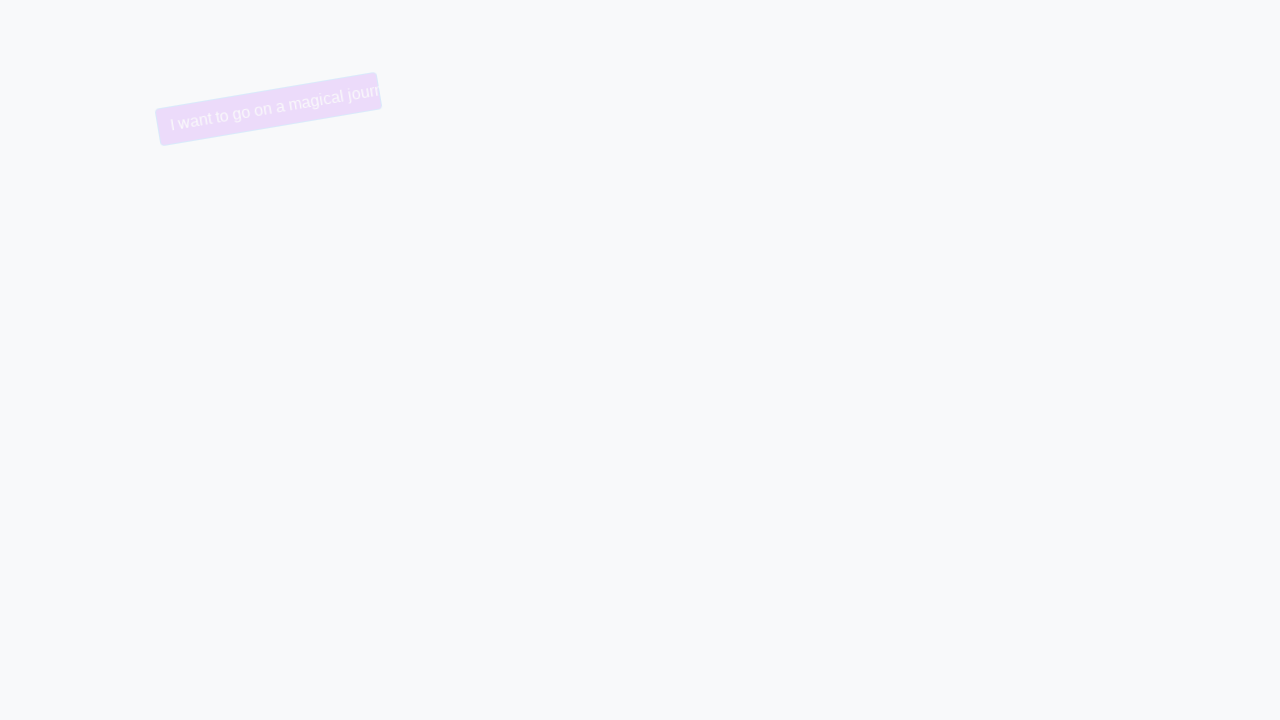

Clicked button to open new window at (577, 115) on .trollface.btn.btn-primary
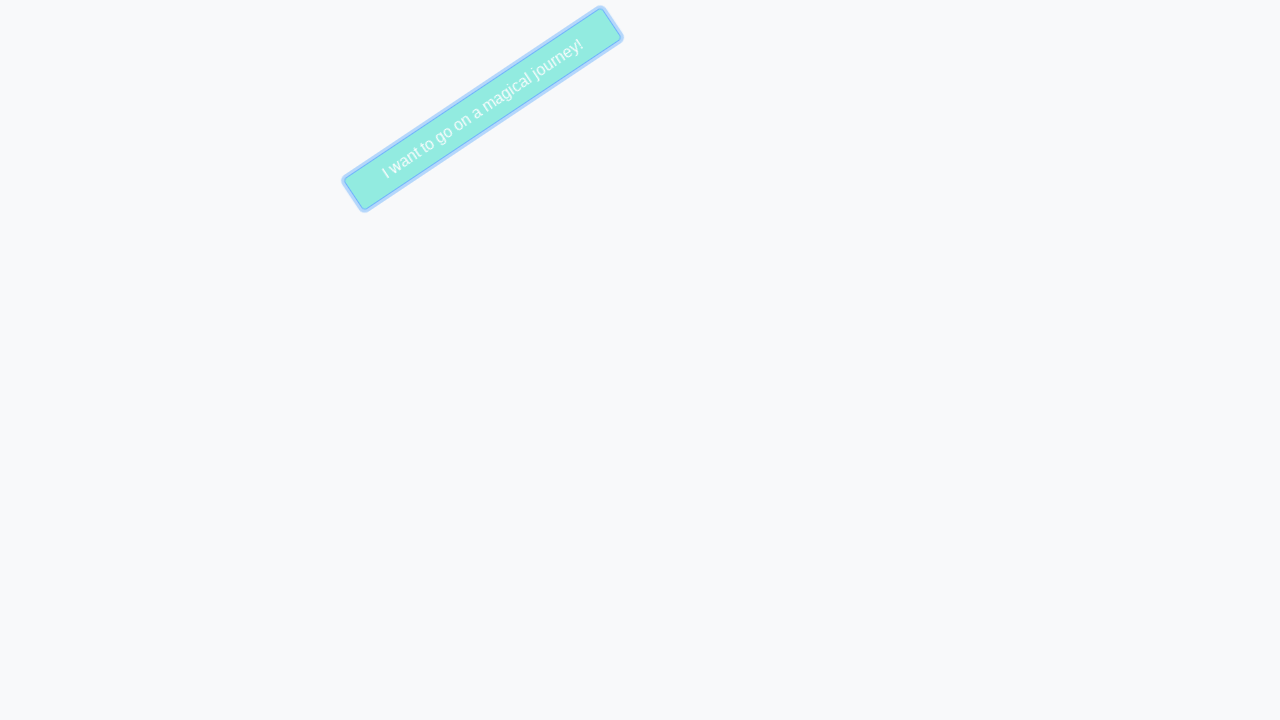

Waited for new window to open
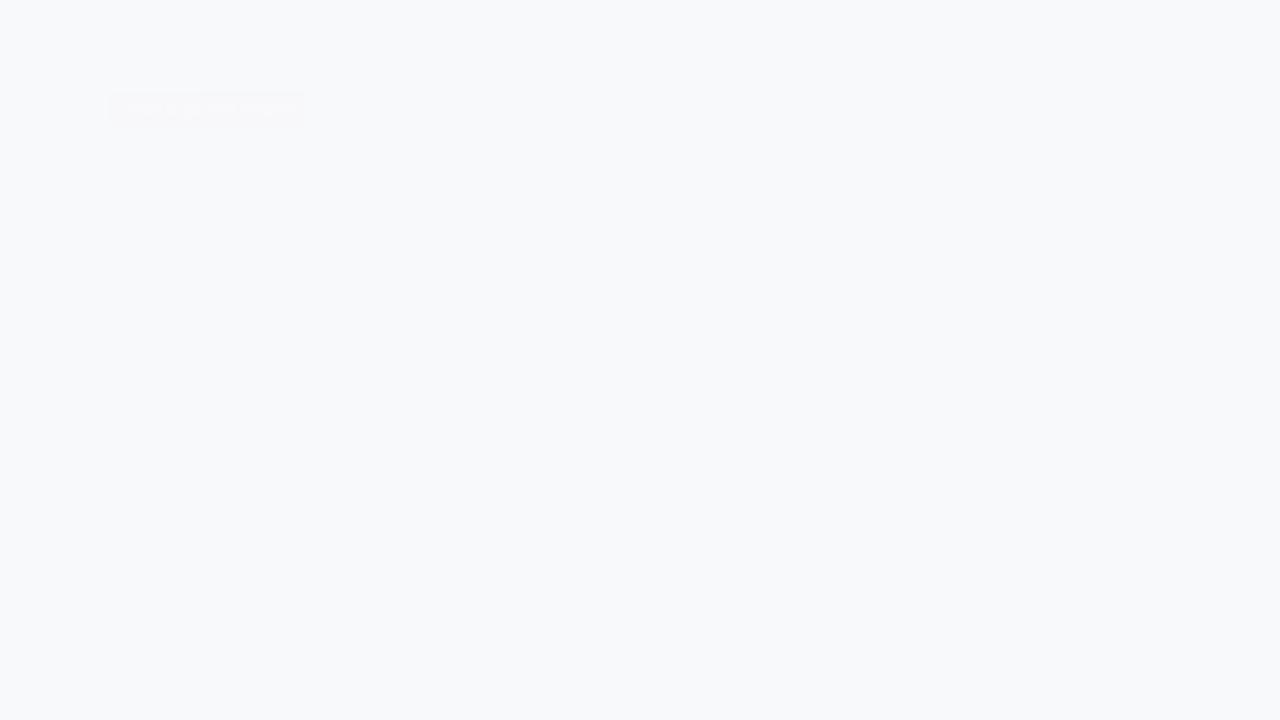

Switched to new window
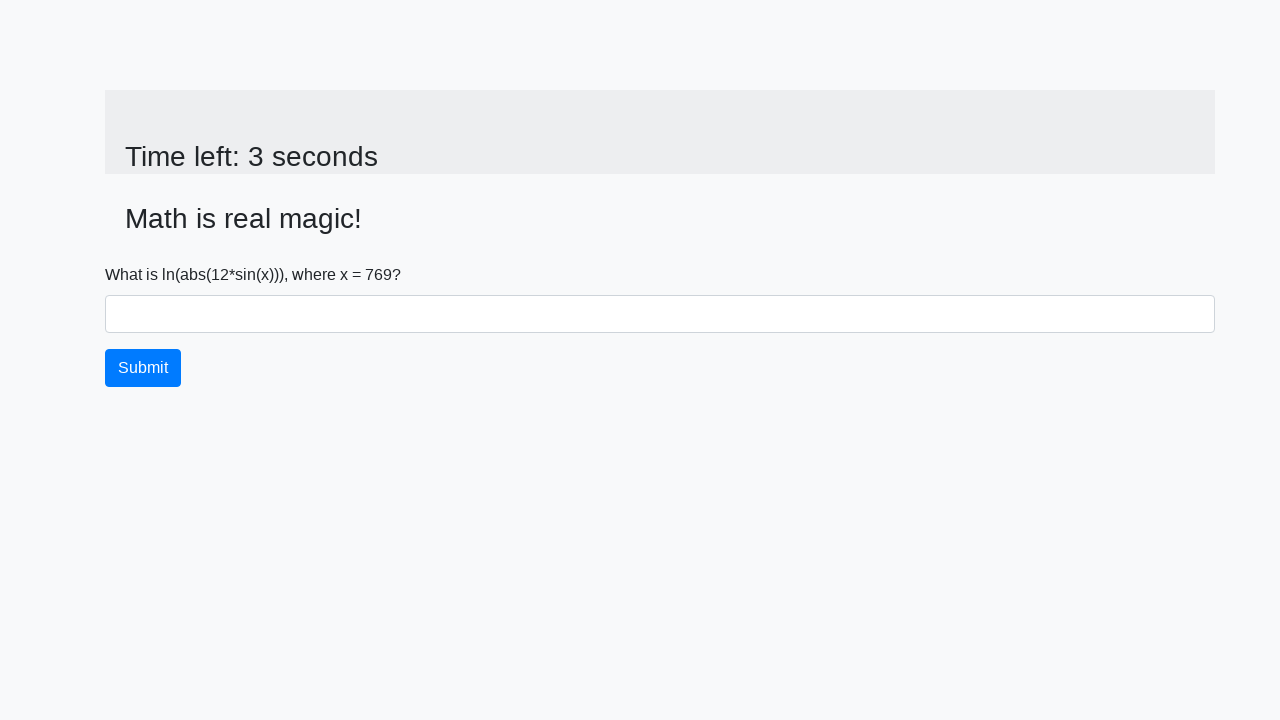

Retrieved value from input field for captcha calculation
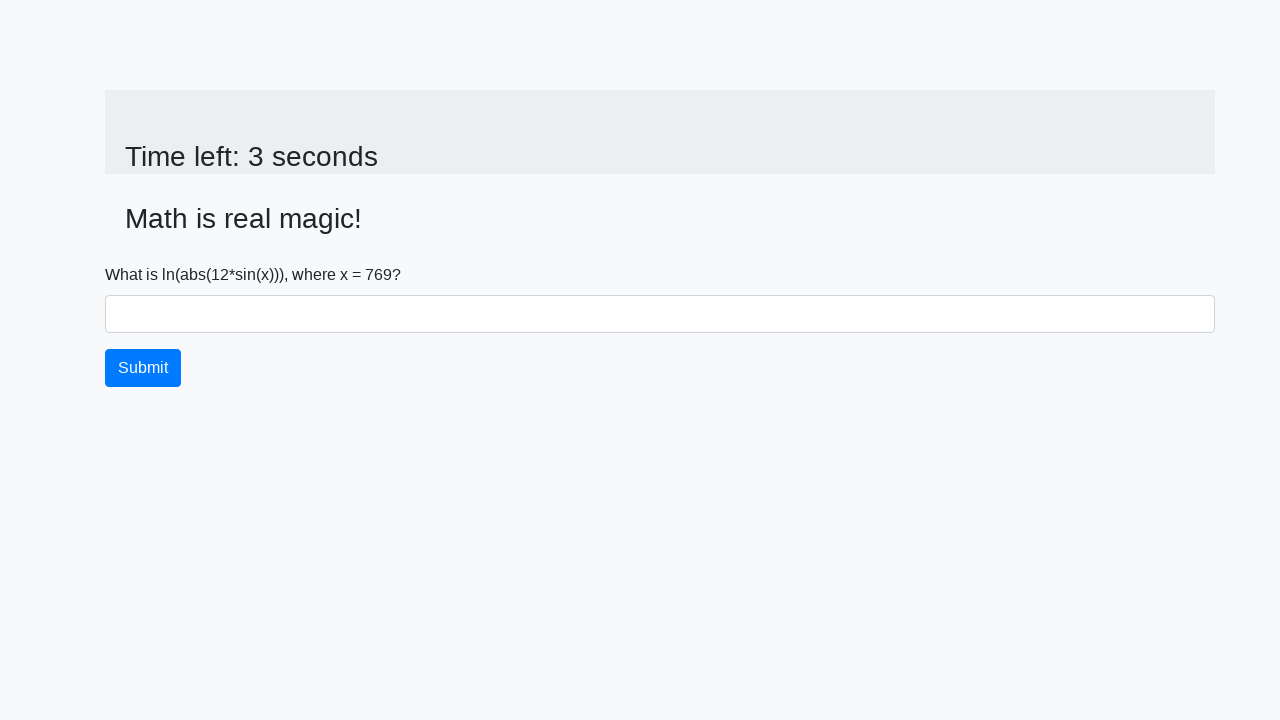

Calculated captcha answer: 2.0334366367923478
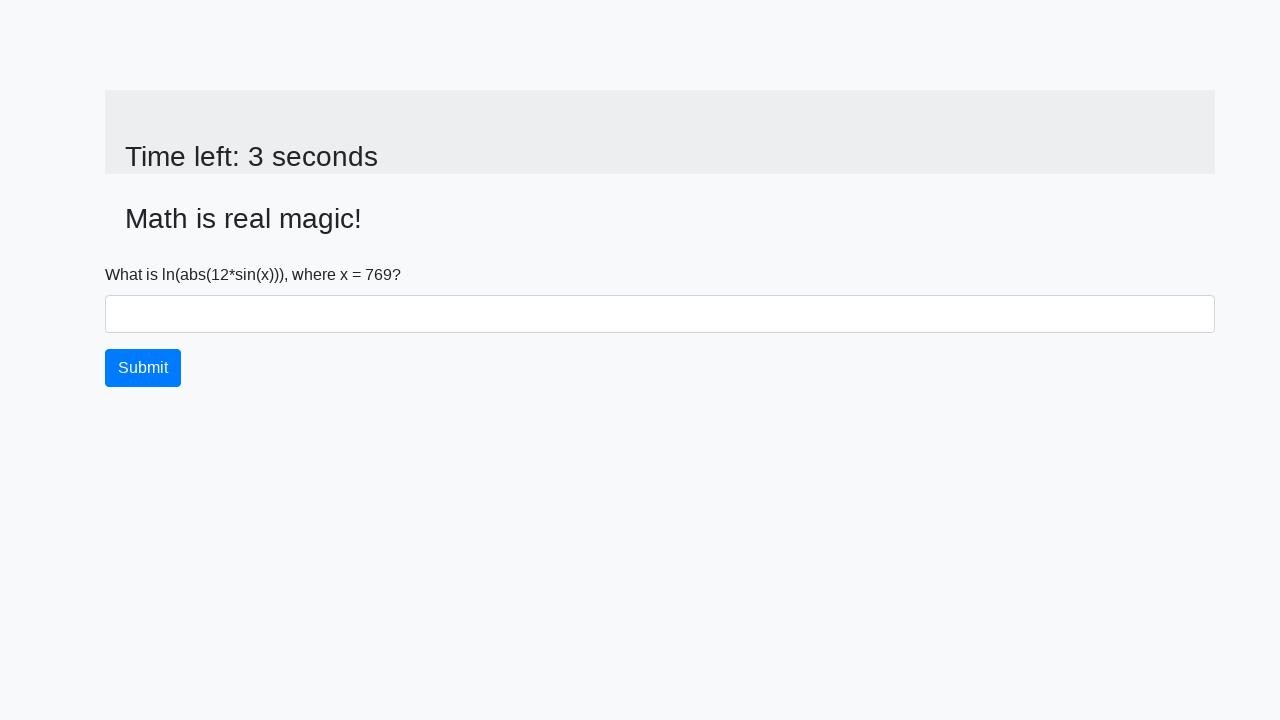

Filled in the calculated captcha answer on #answer
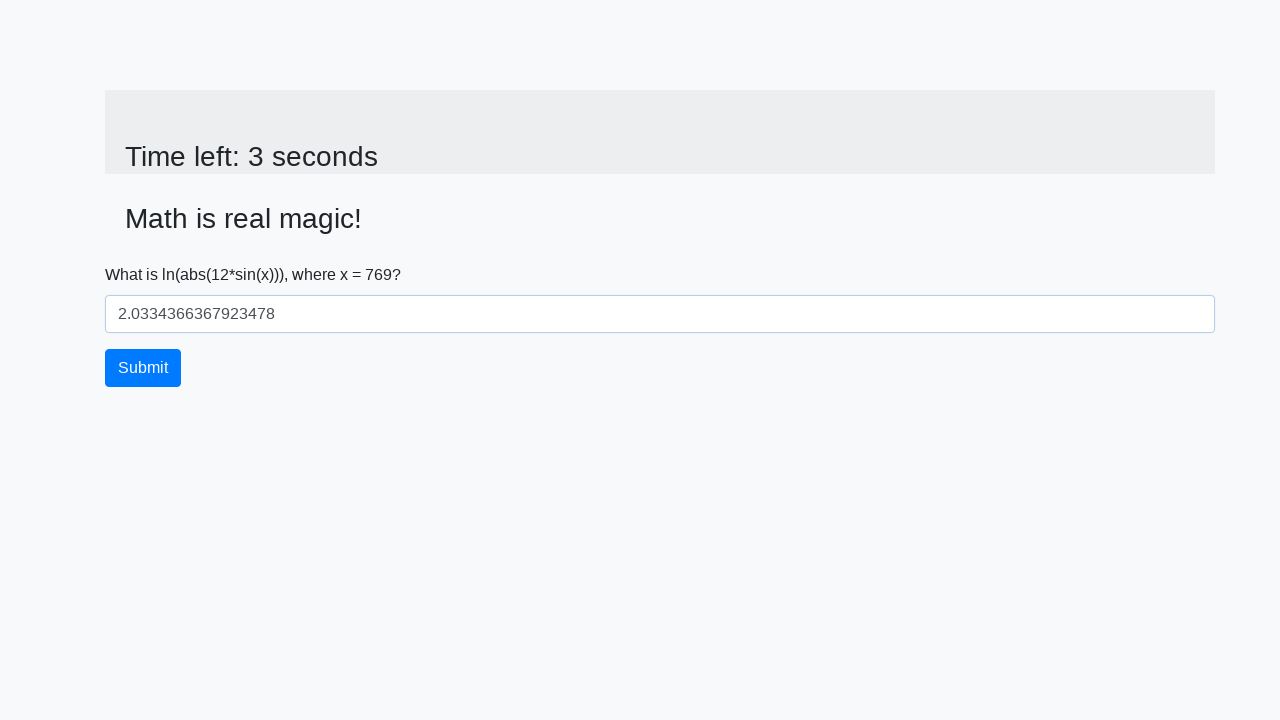

Clicked submit button to submit captcha answer at (143, 368) on .btn.btn-primary
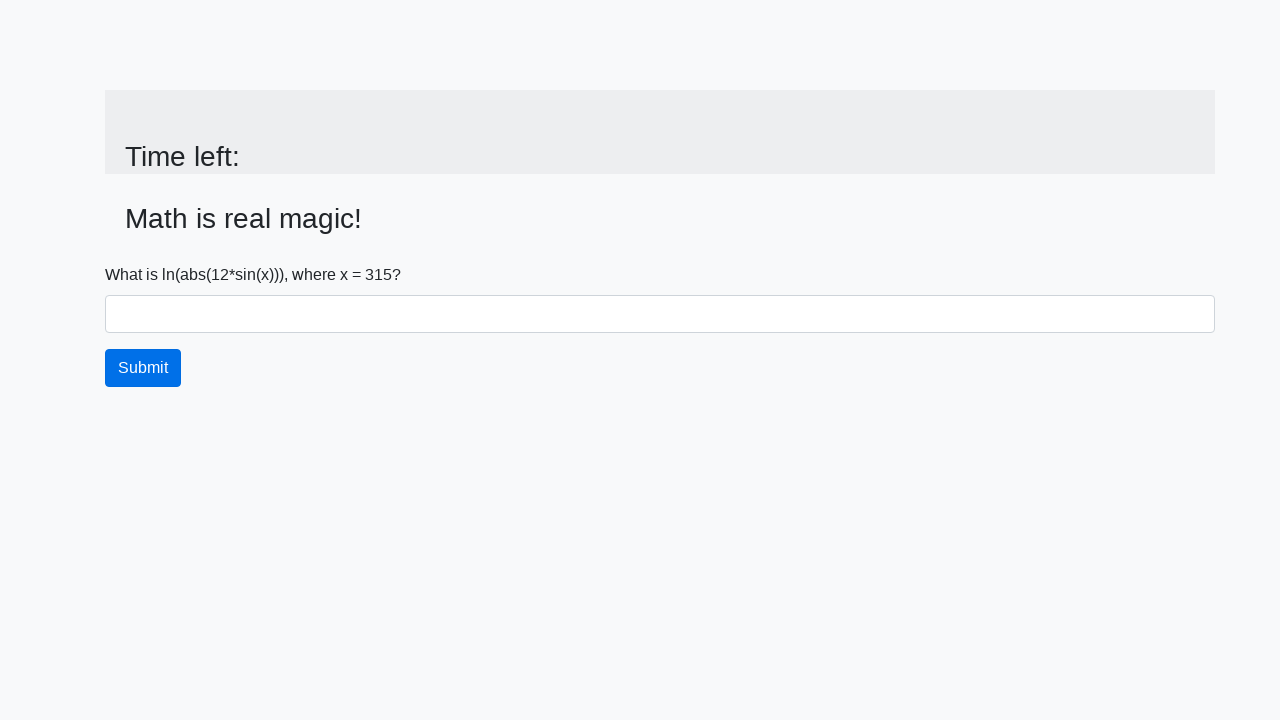

Set up dialog handler to accept alerts
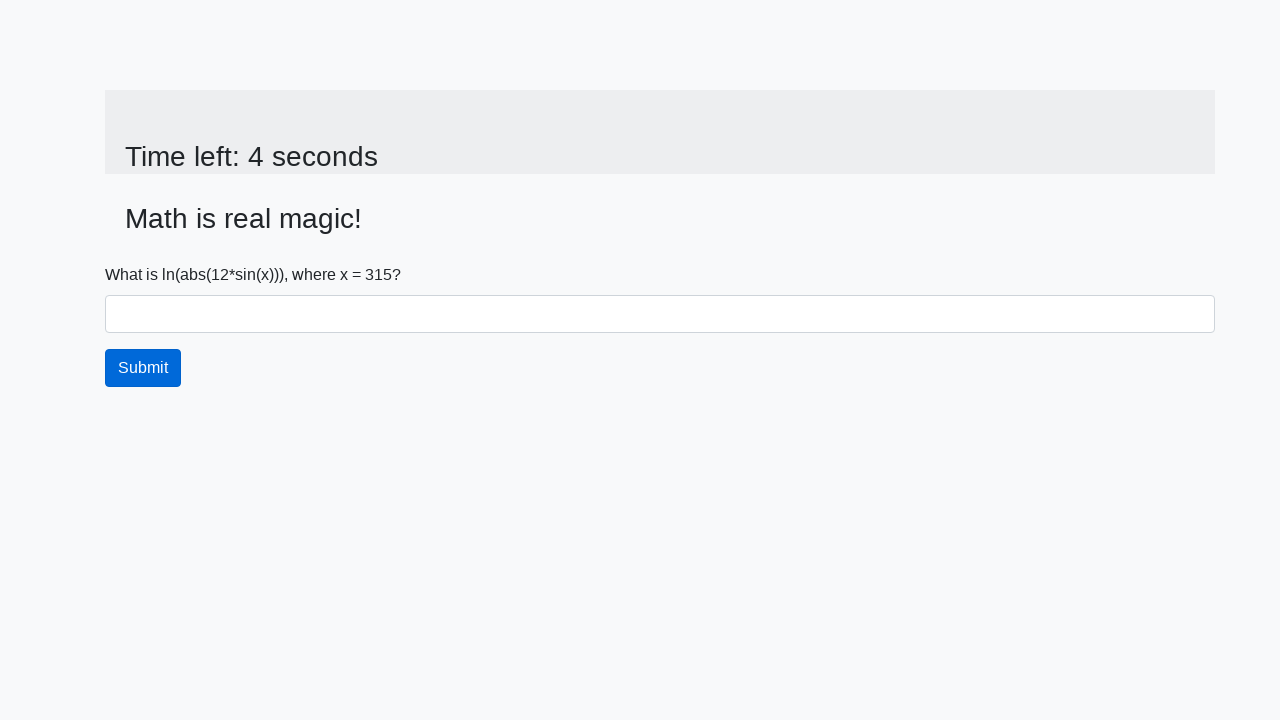

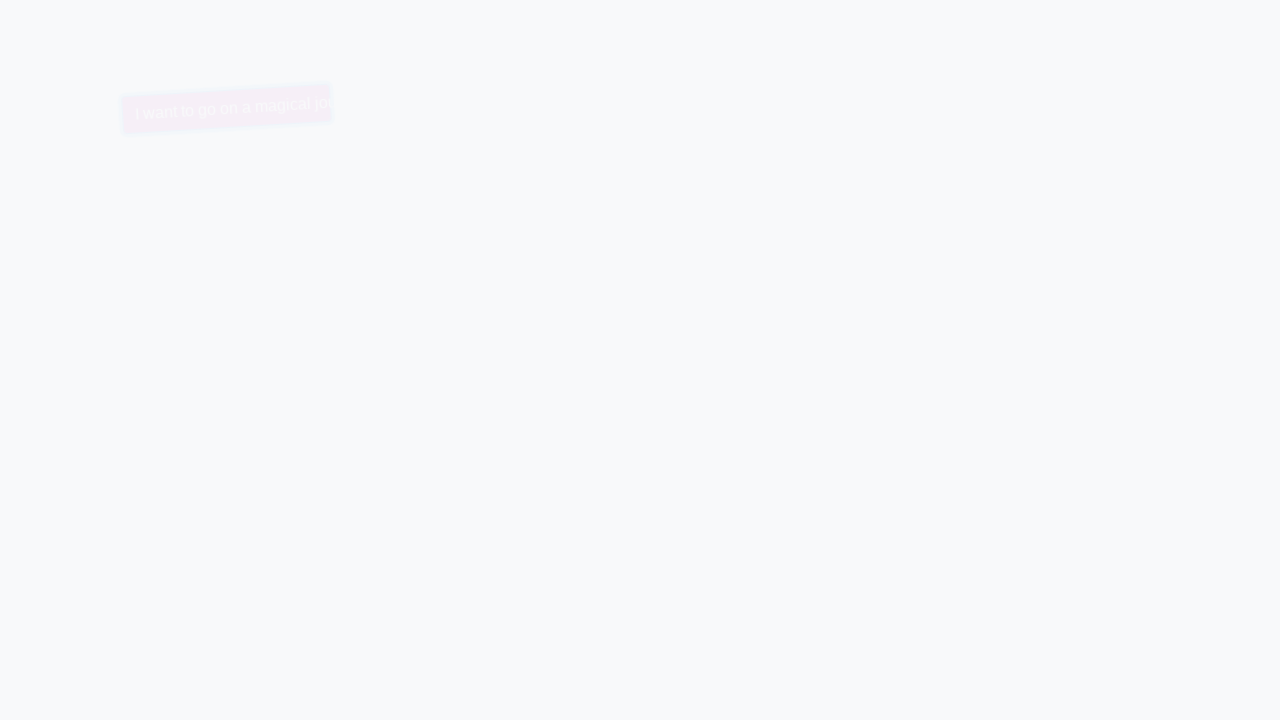